Tests dropdown selection functionality by selecting options using different methods (by visible text and by index) and verifying the selections

Starting URL: https://the-internet.herokuapp.com/dropdown

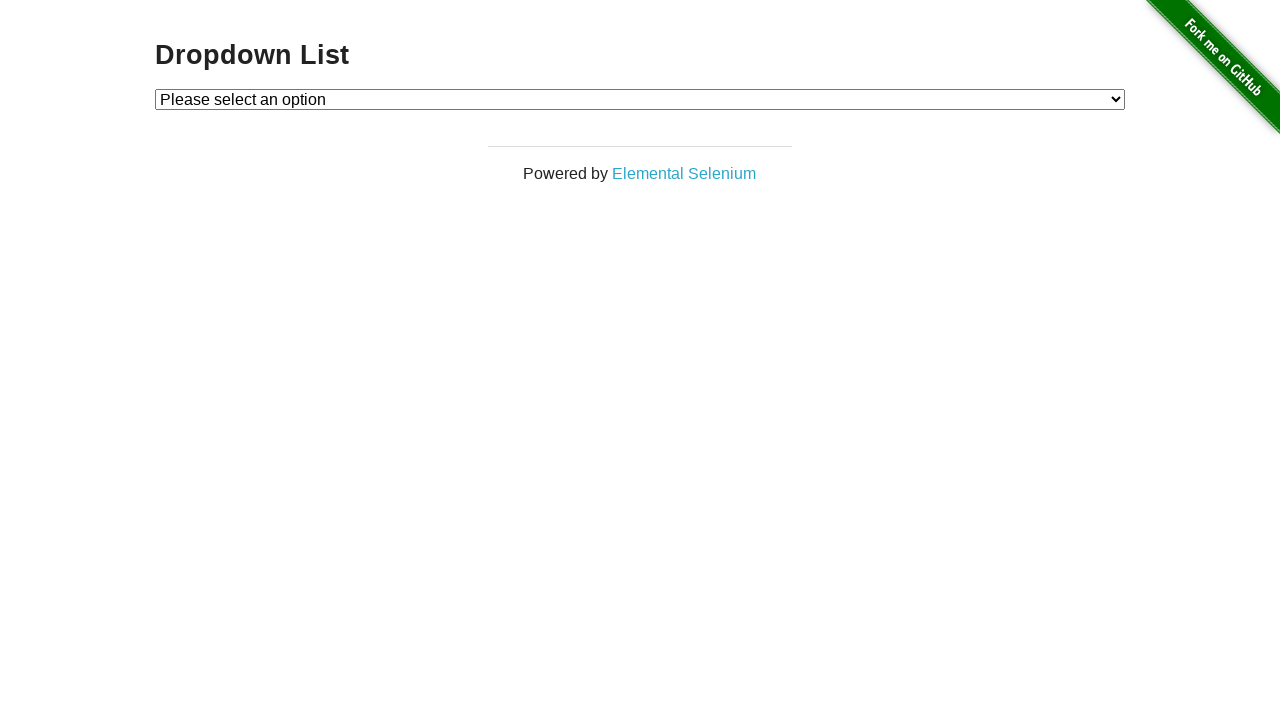

Waited for dropdown element to be visible
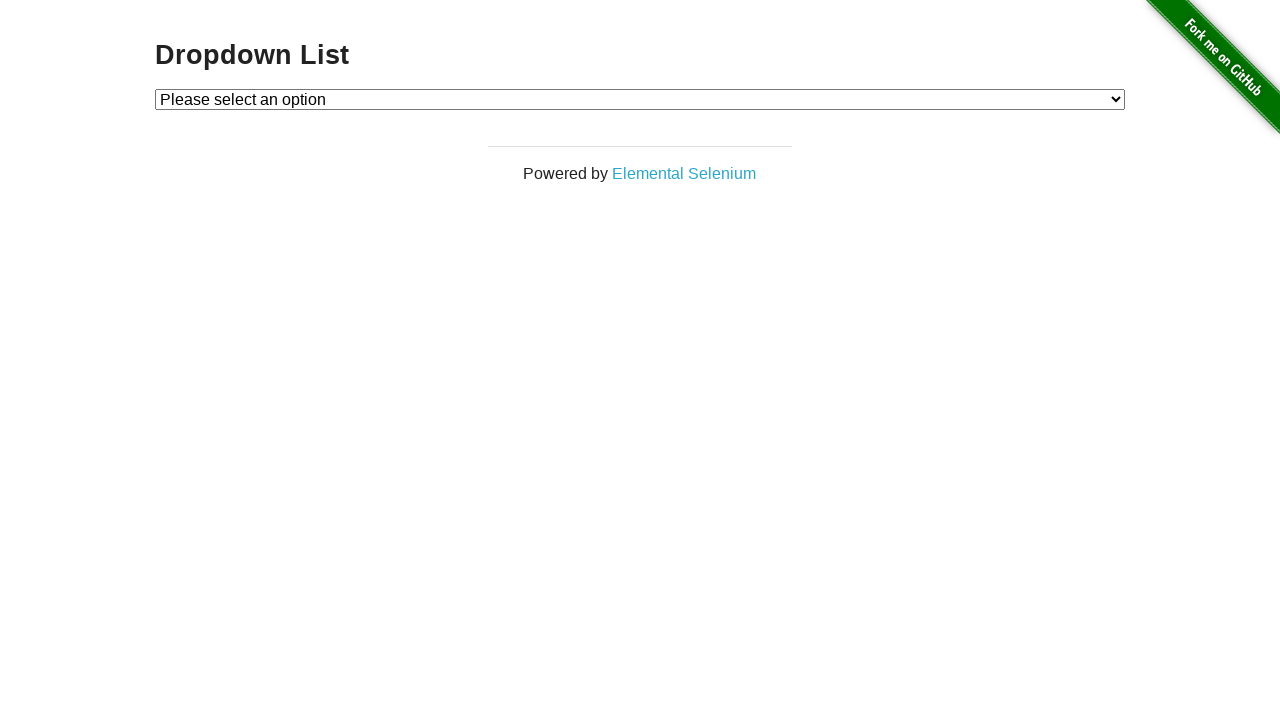

Selected Option 1 using visible text label on #dropdown
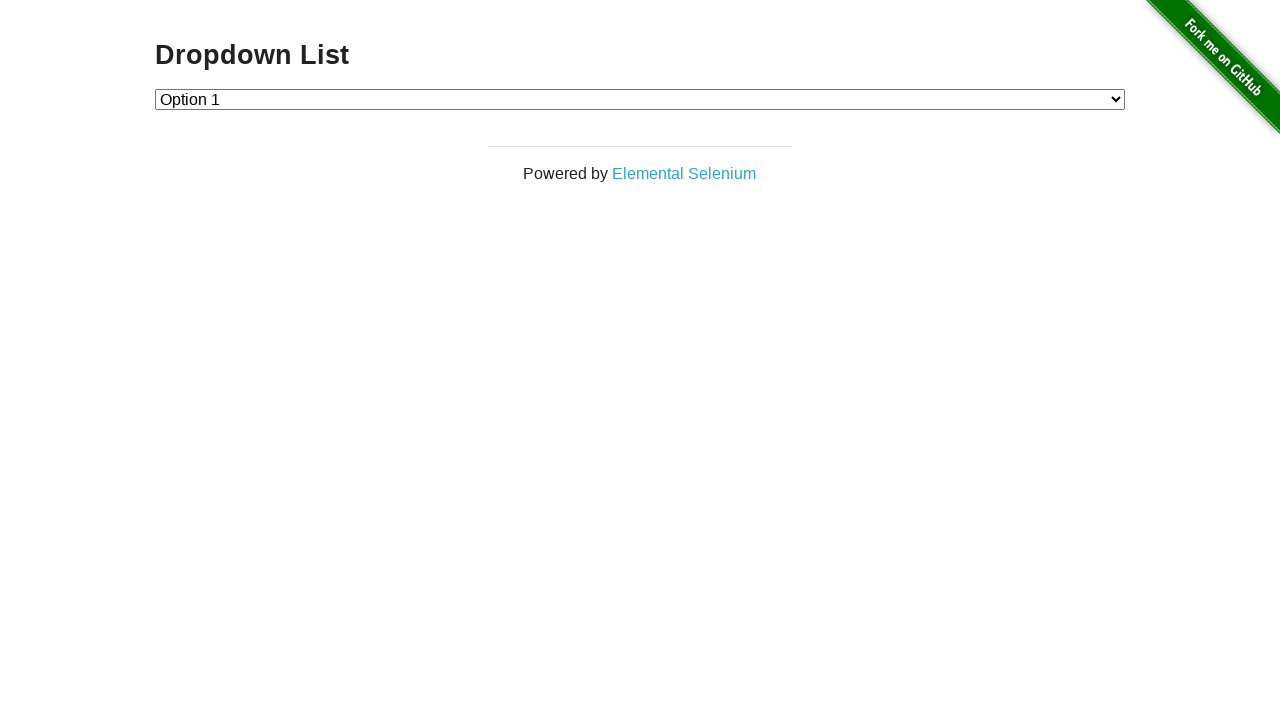

Retrieved current dropdown value to verify selection
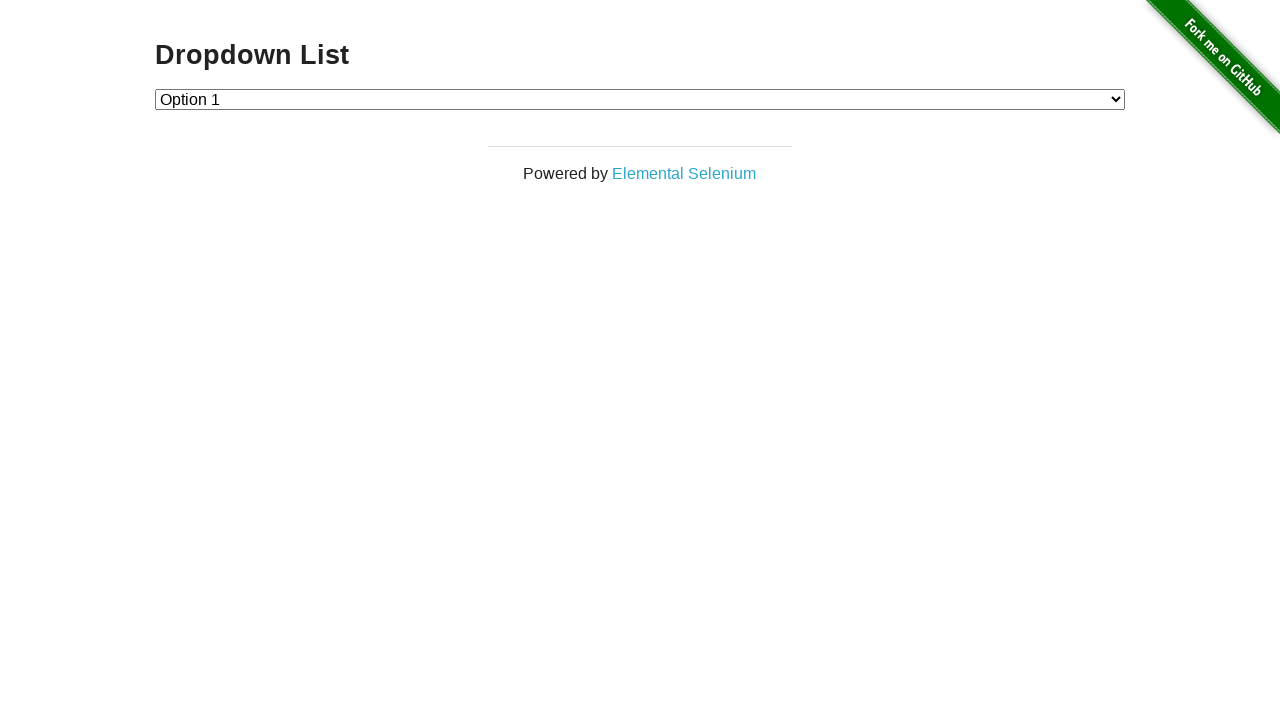

Asserted that Option 1 (value '1') is selected
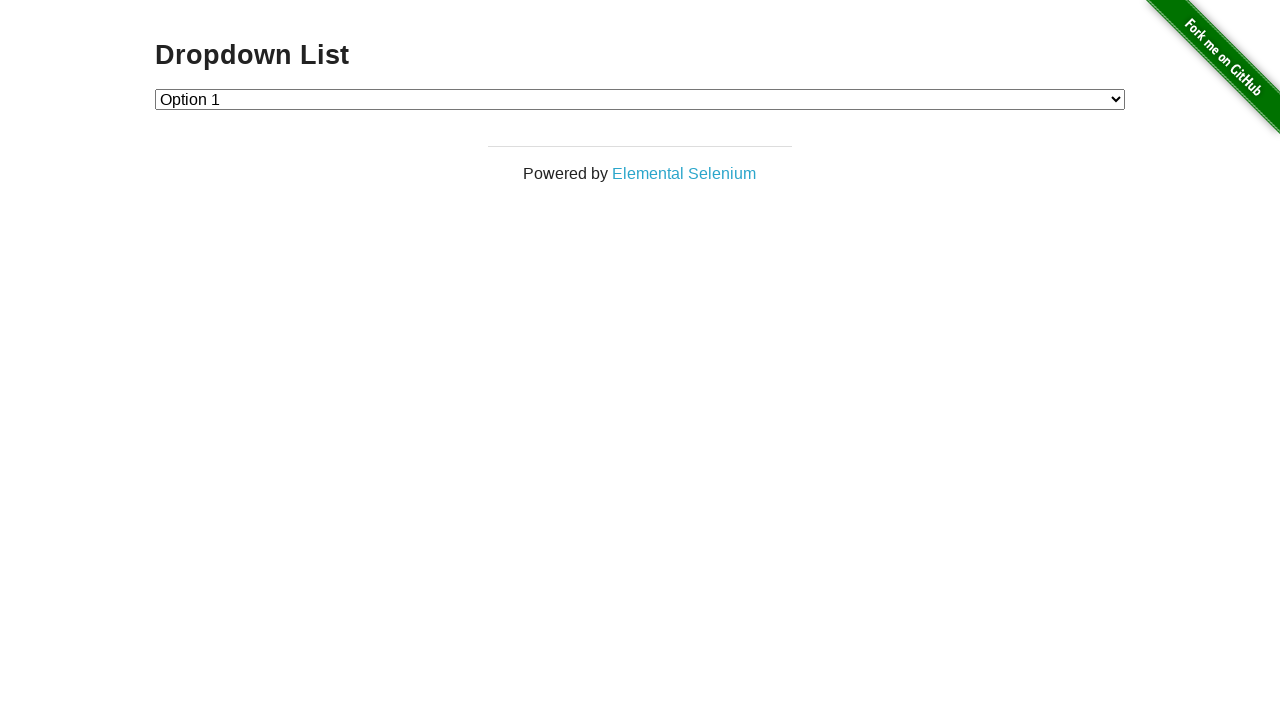

Selected Option 2 using index 2 on #dropdown
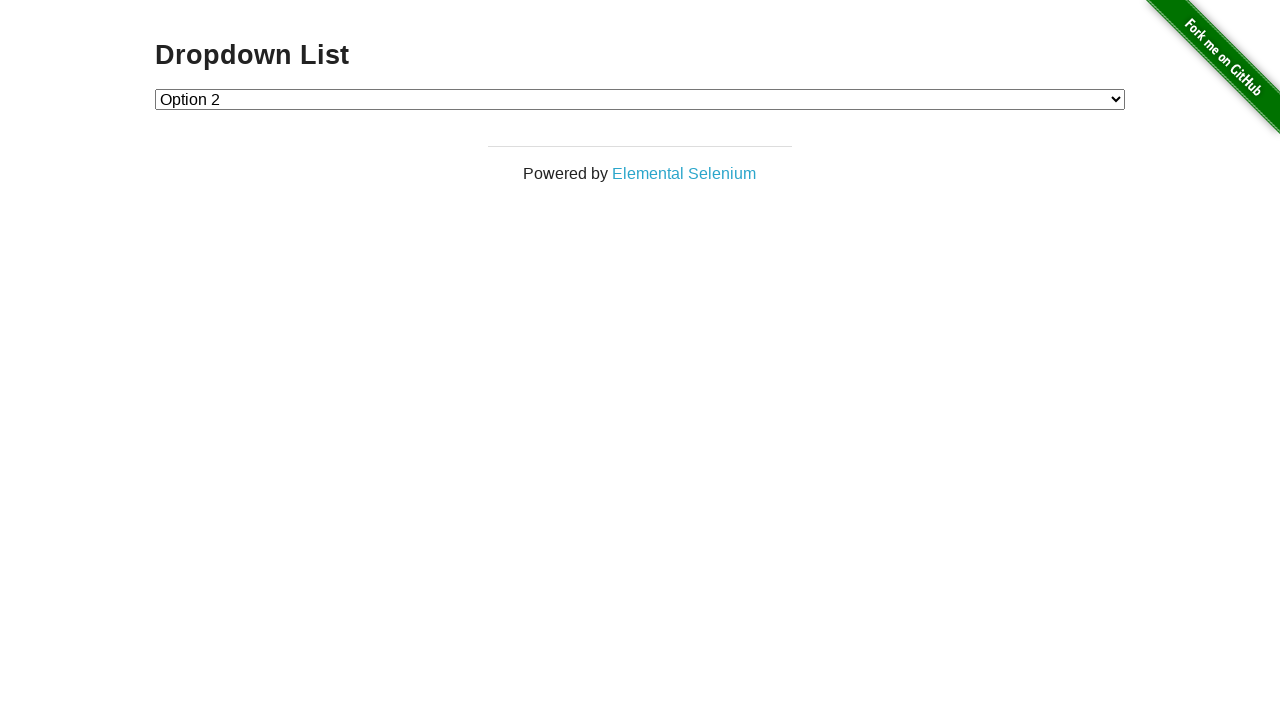

Retrieved current dropdown value to verify selection
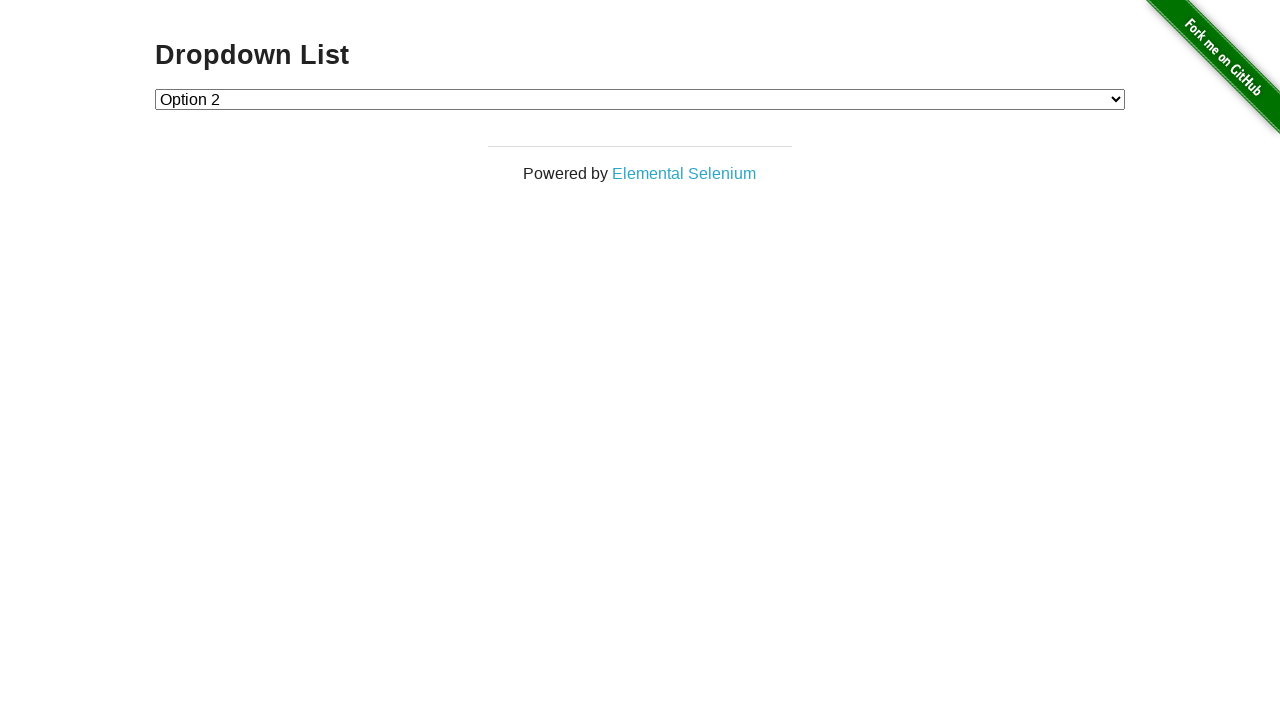

Asserted that Option 2 (value '2') is selected
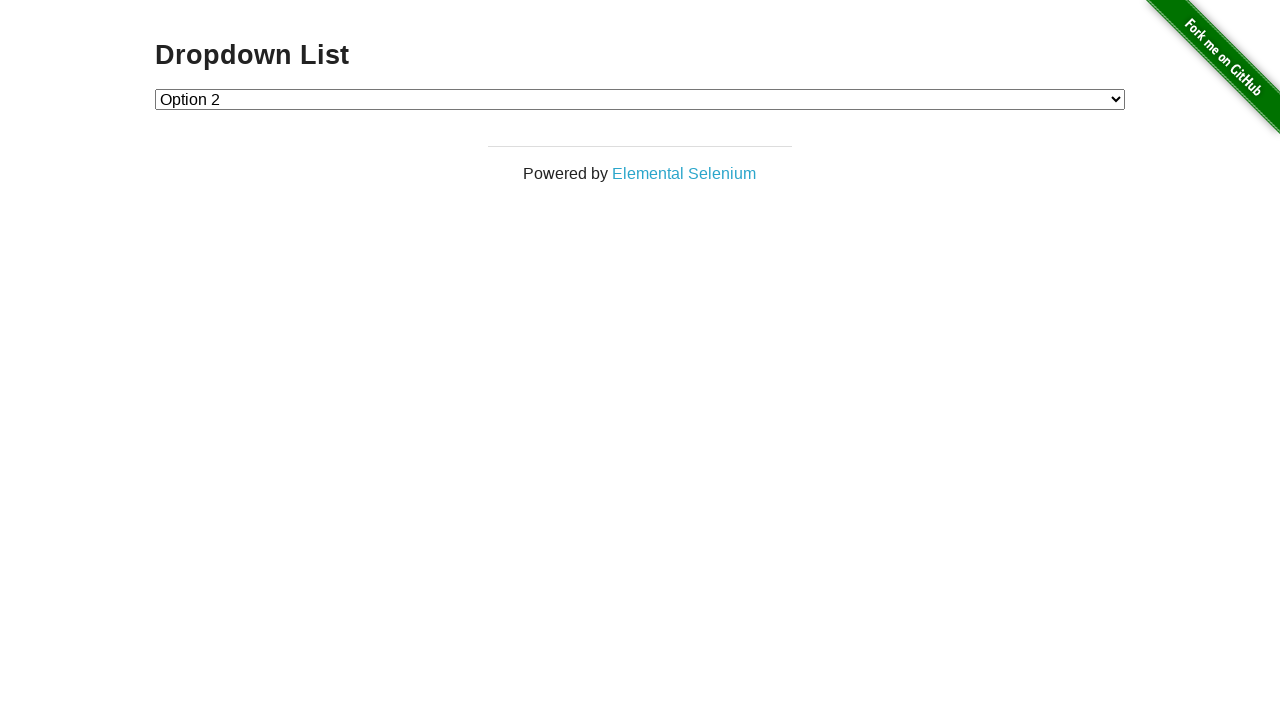

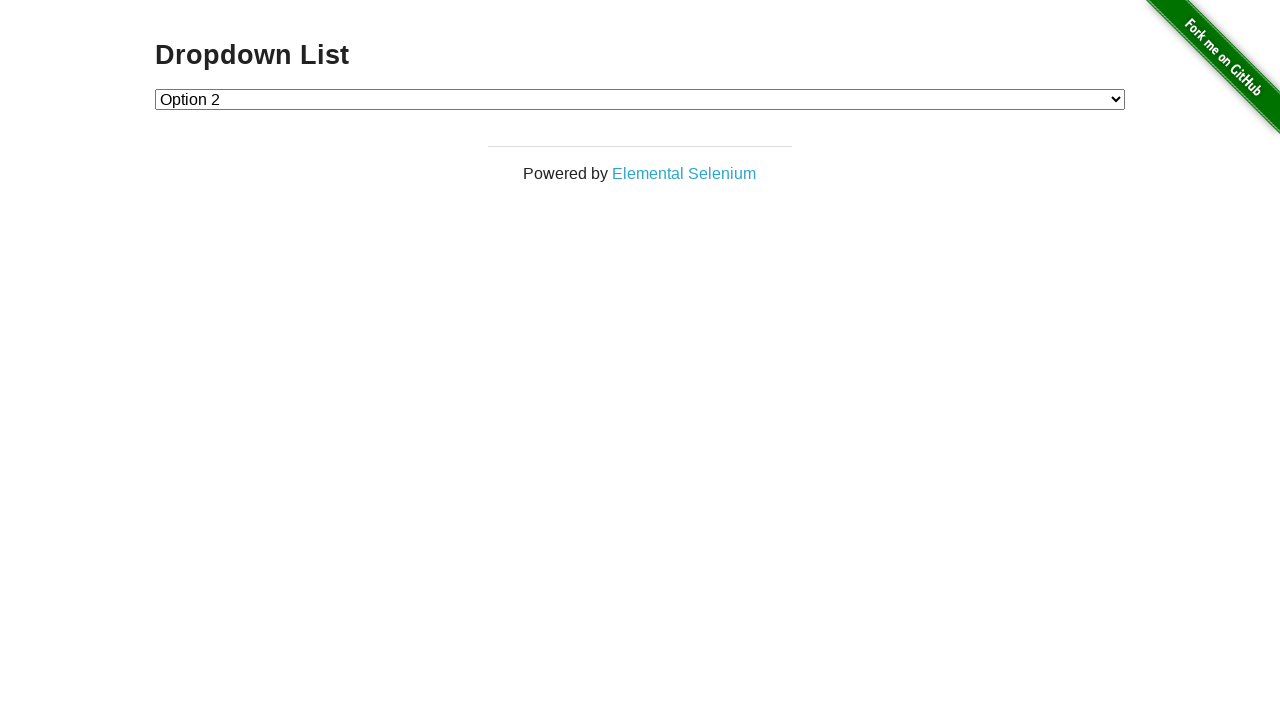